Tests a scrollable table on an automation practice page by scrolling the page and the table element, then verifying that the sum of values in the 4th column matches the displayed total amount.

Starting URL: https://rahulshettyacademy.com/AutomationPractice/

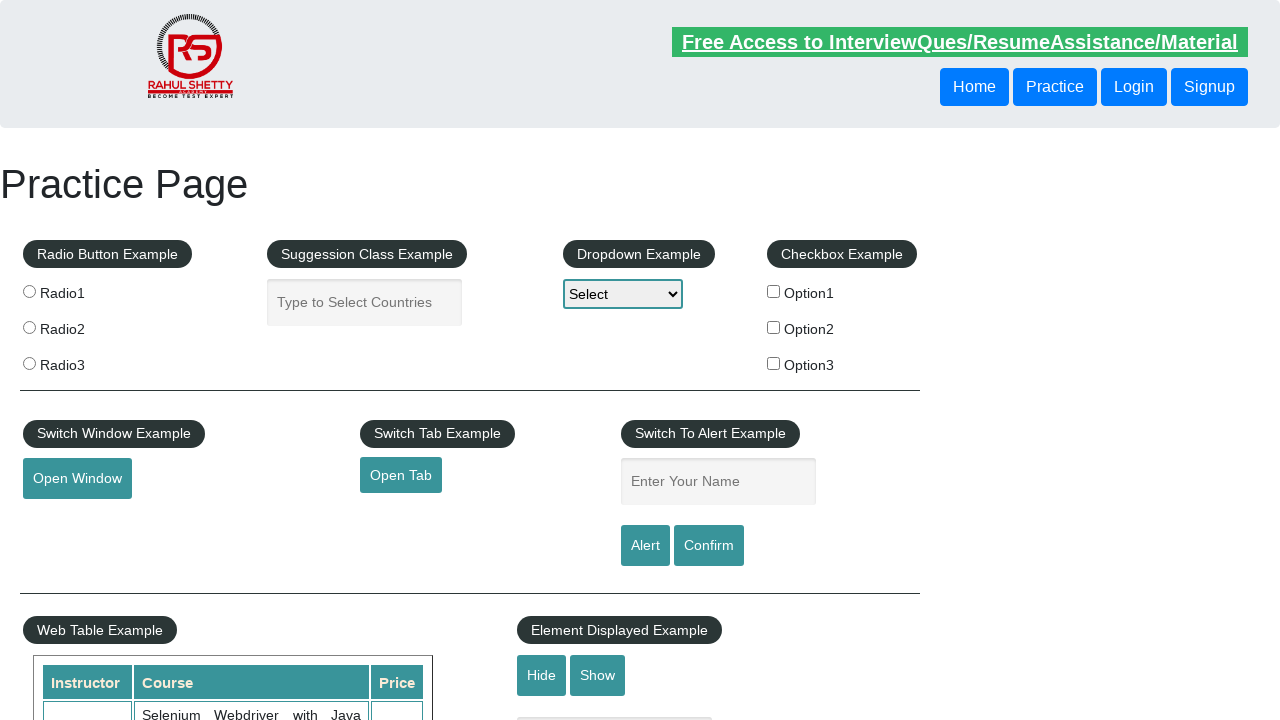

Scrolled page down by 500 pixels
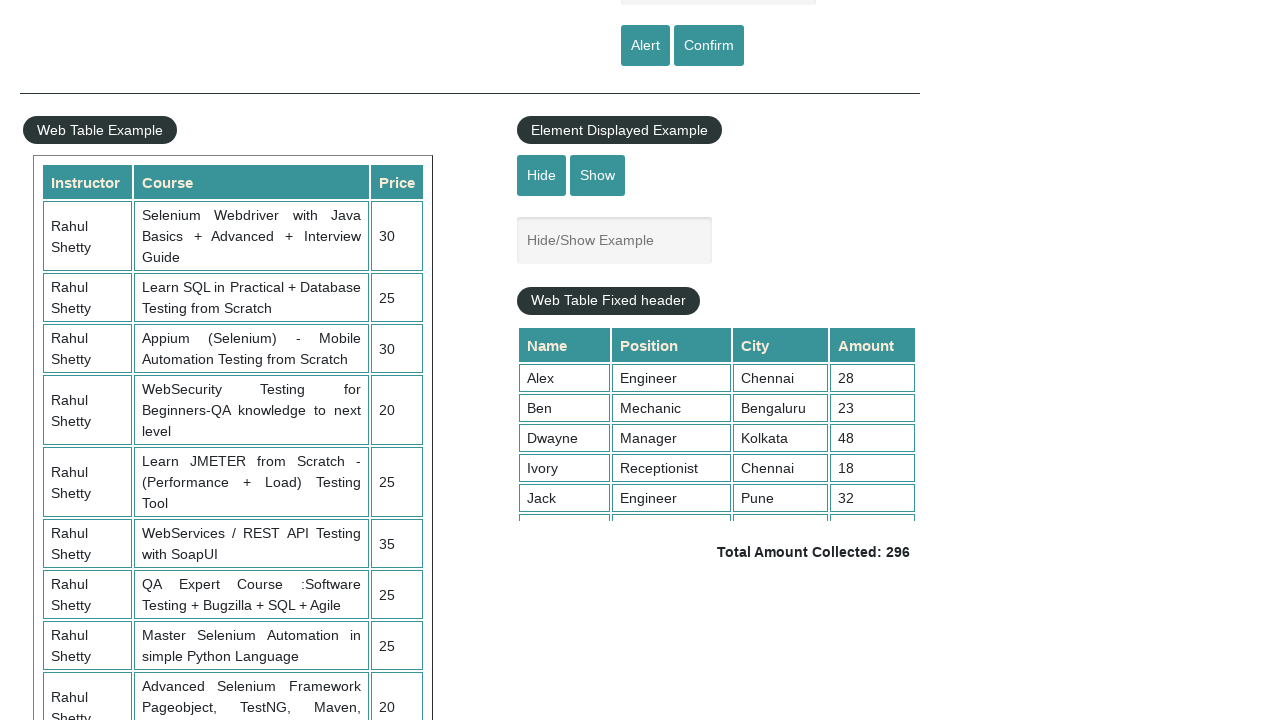

Waited 2000ms for page to settle
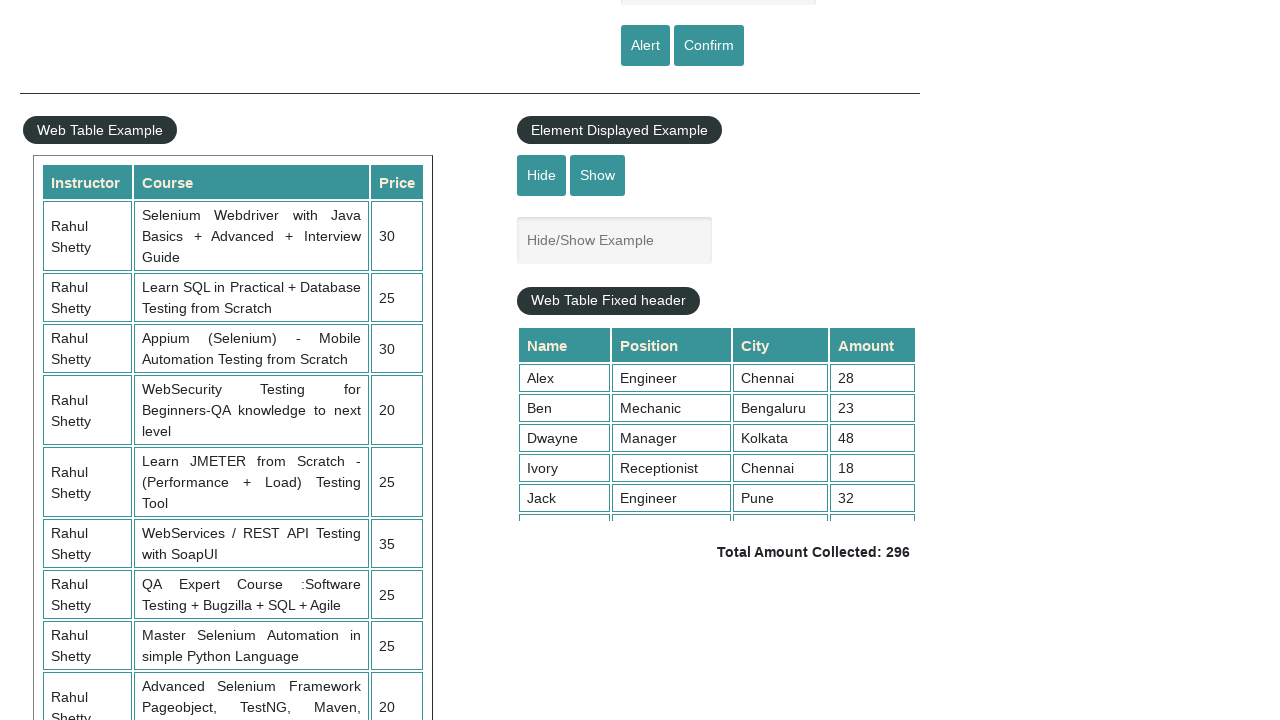

Scrolled table element to top position 5000
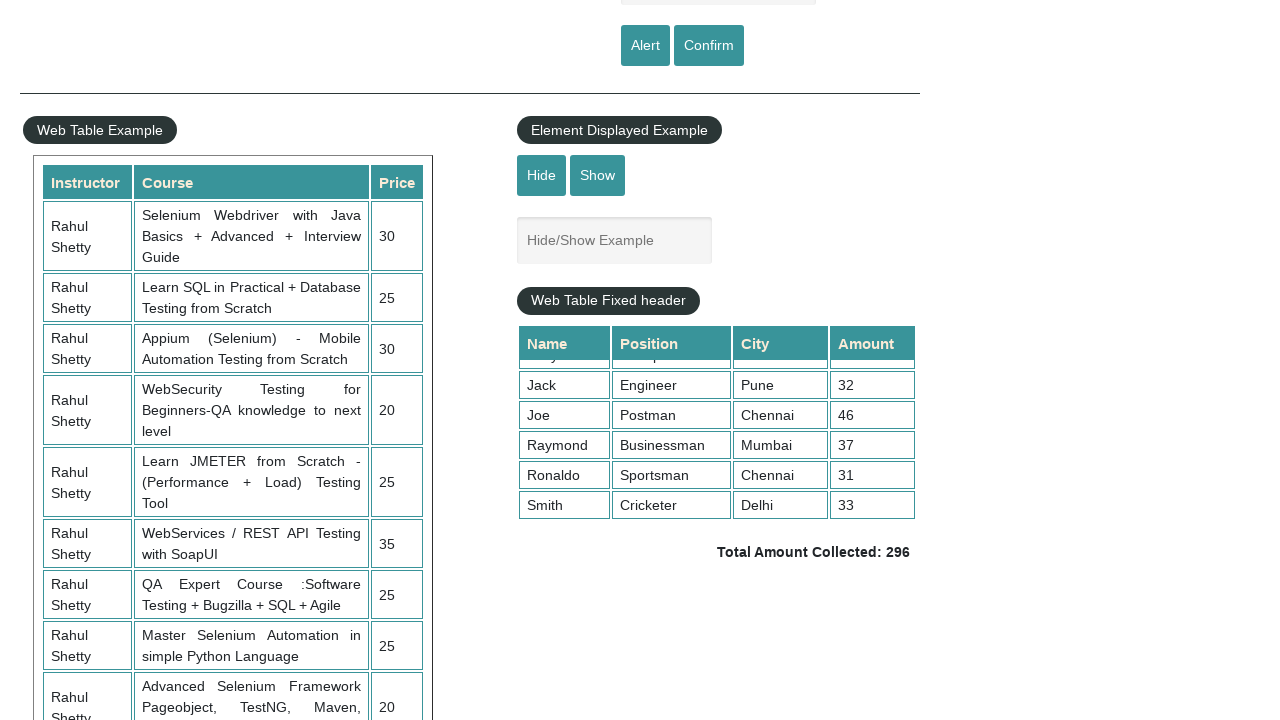

Waited 1000ms for table scroll to complete
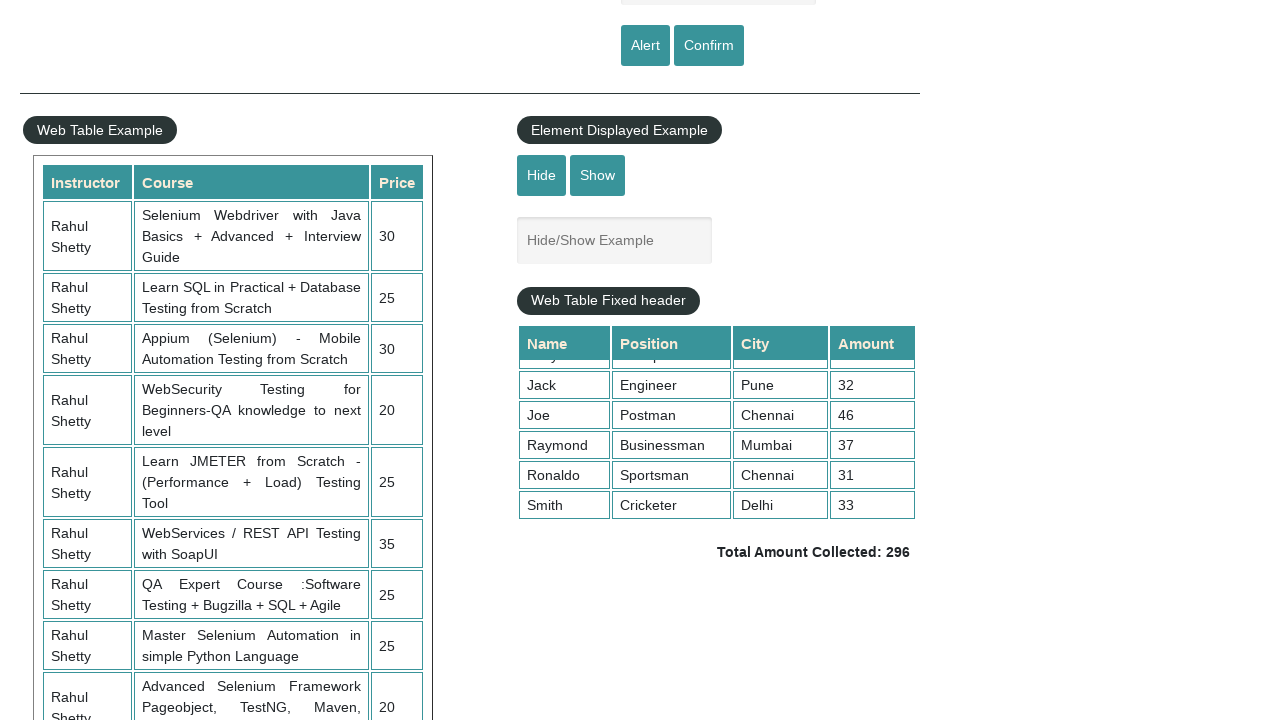

Table values in 4th column are now visible
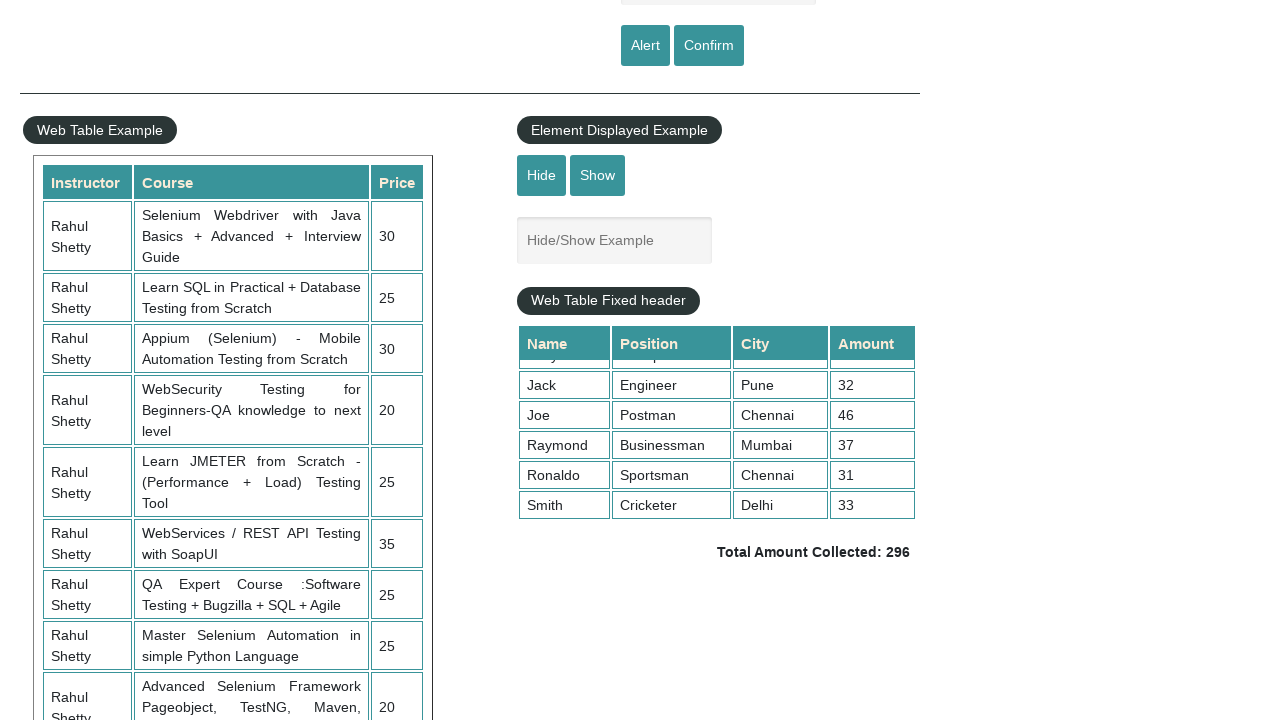

Total amount element is now visible
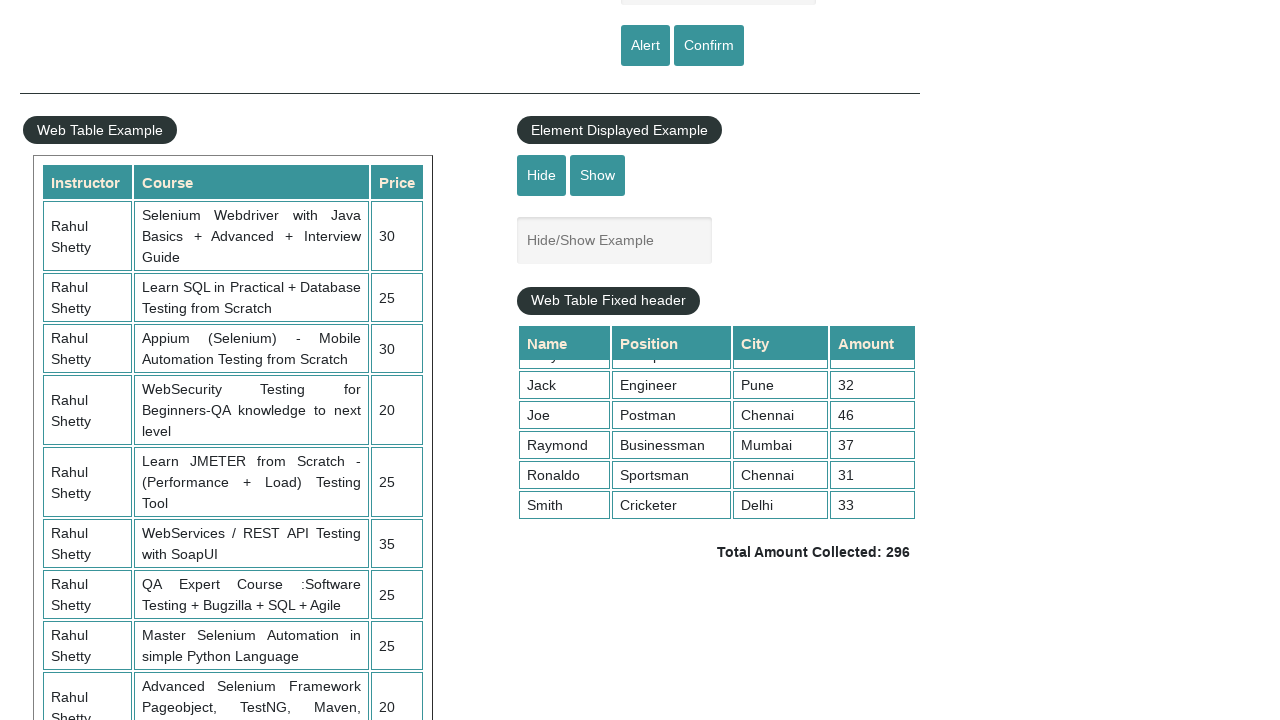

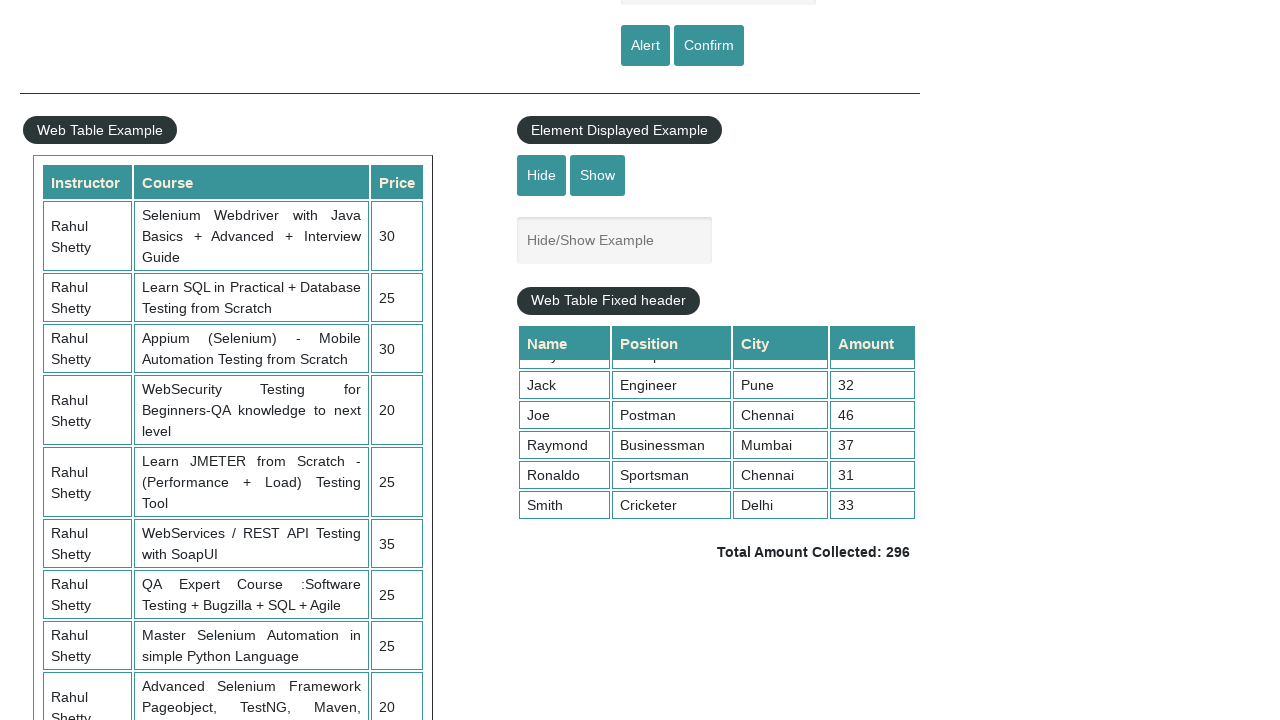